Navigates through PTT BBS boards and age verification, then retrieves cookie information

Starting URL: https://www.ptt.cc/bbs/index.html

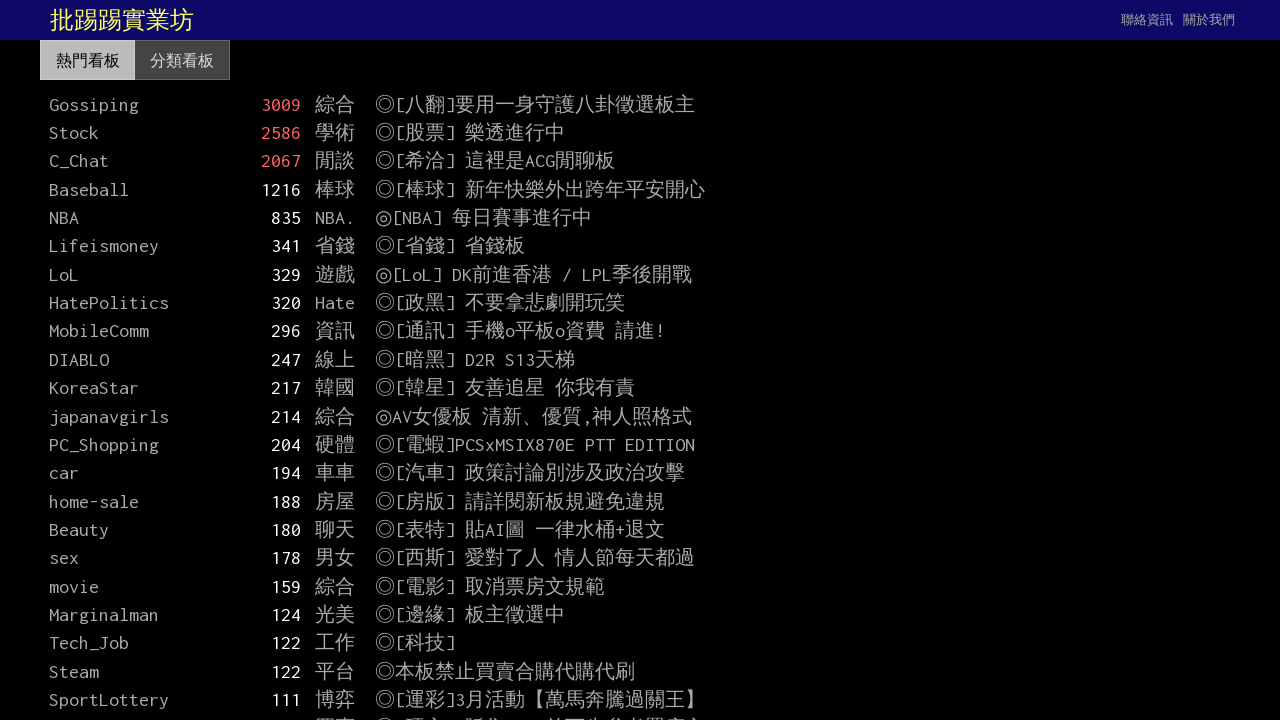

Clicked on a board name link at (131, 104) on .board-name
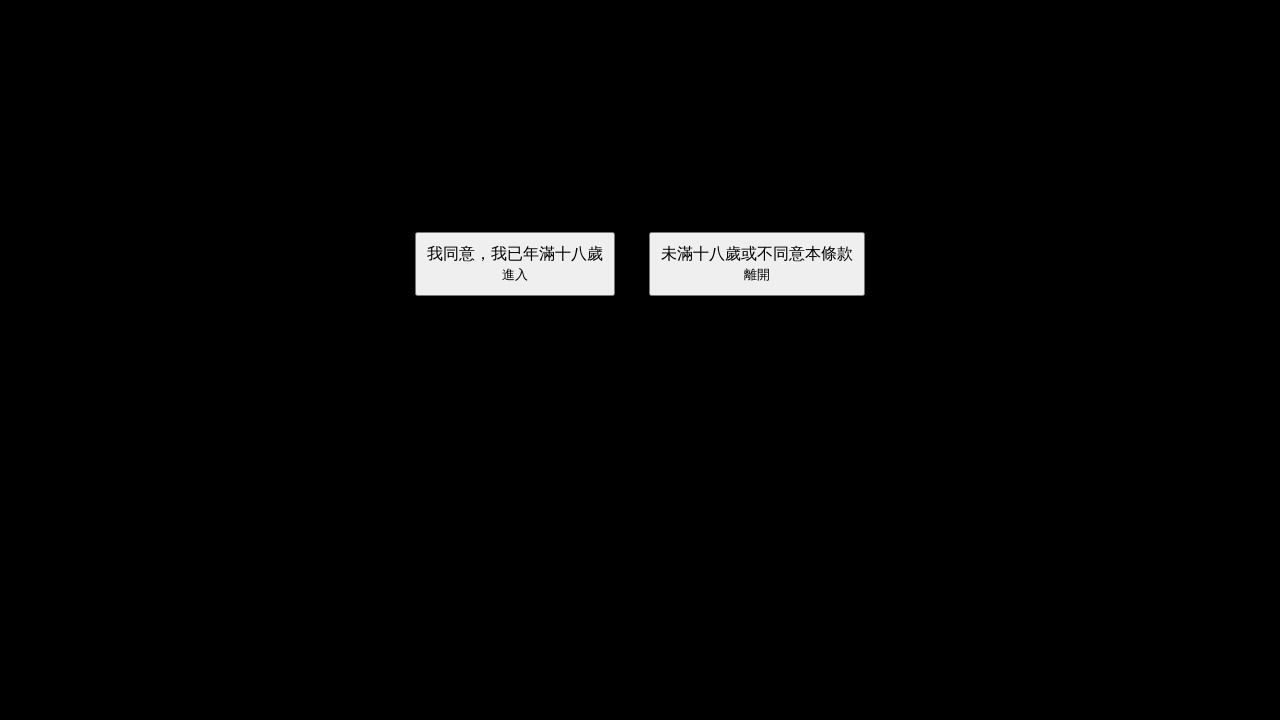

Clicked the age verification button at (516, 264) on .btn-big
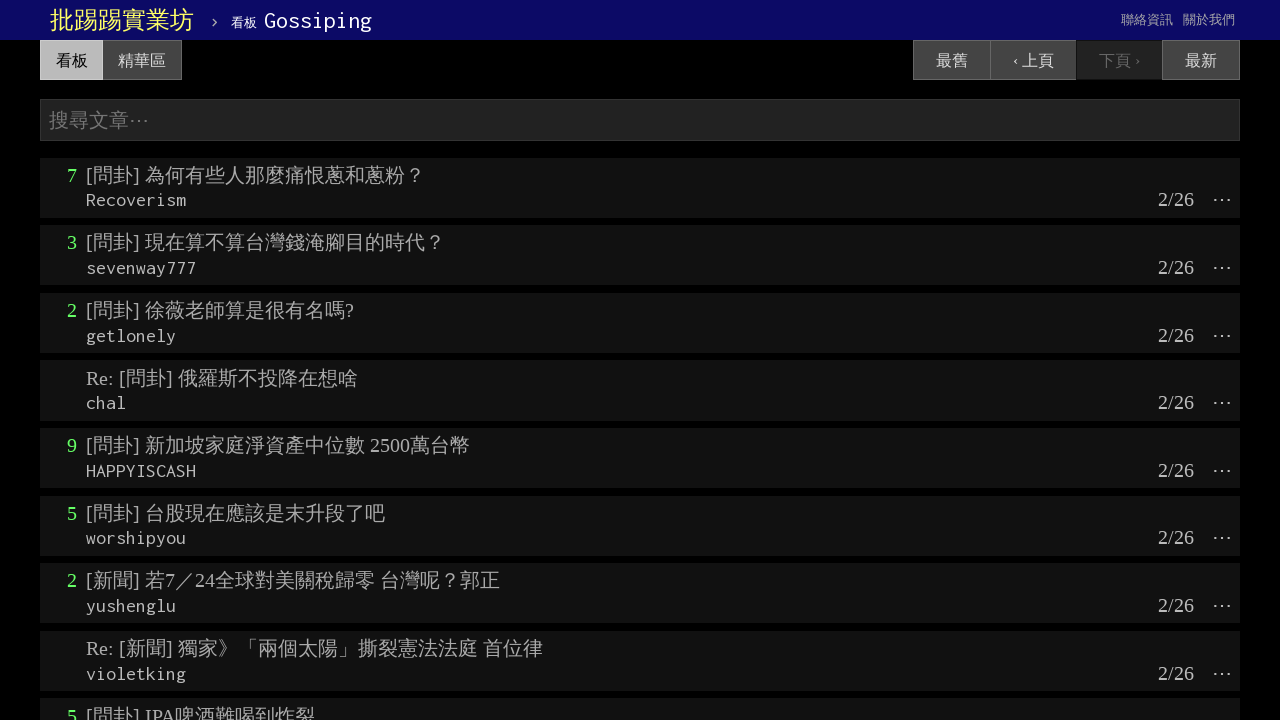

Retrieved cookie information from context
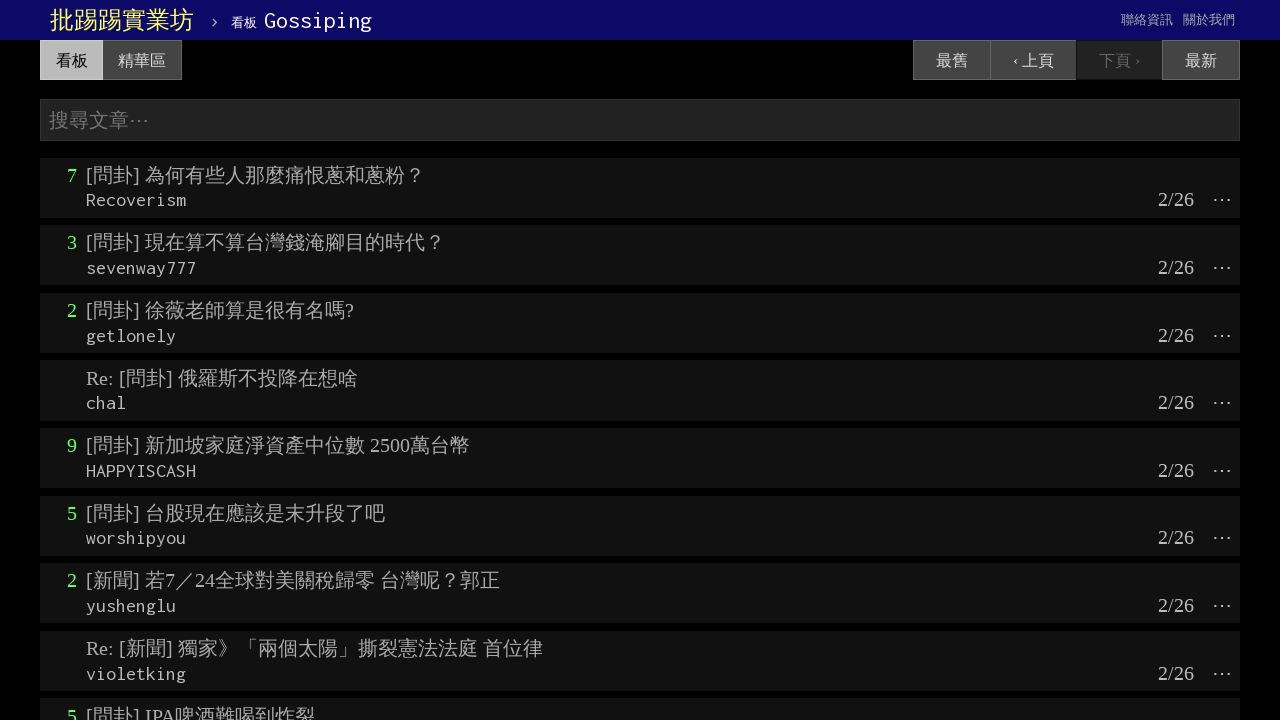

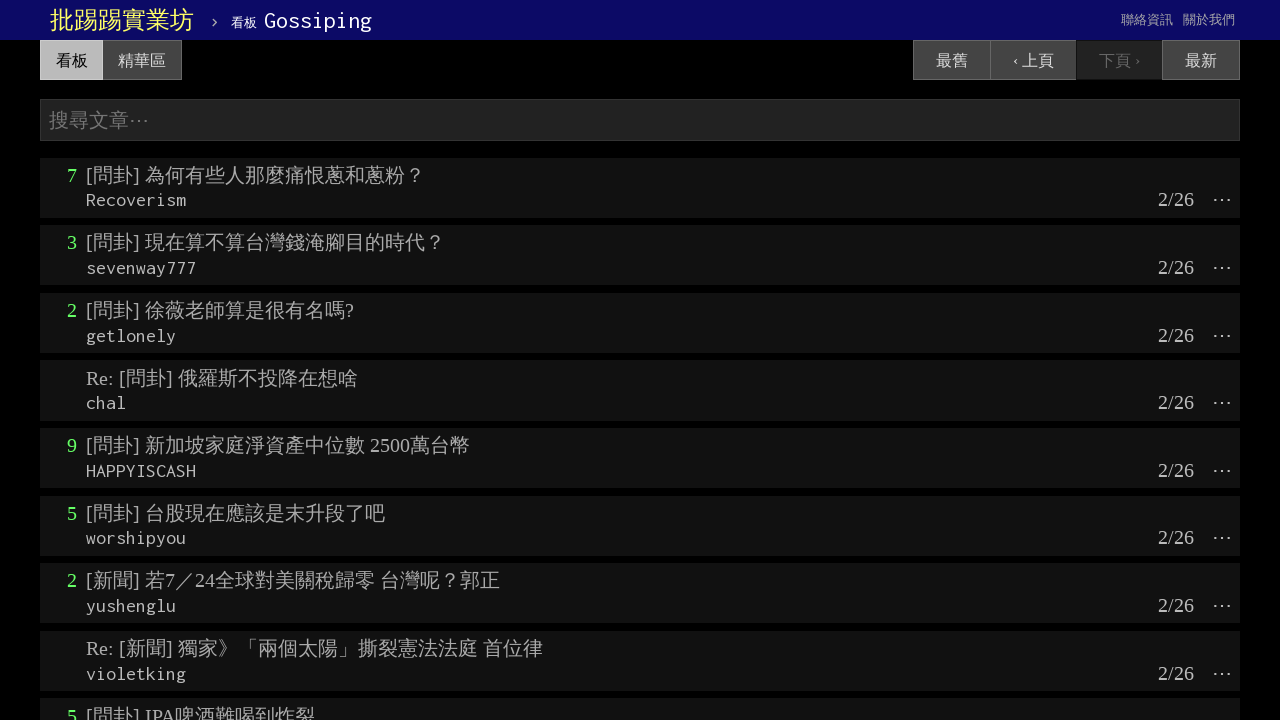